Tests single selection dropdown functionality by selecting options using different methods: by index, by value, and by visible text

Starting URL: https://www.hyrtutorials.com/p/html-dropdown-elements-practice.html

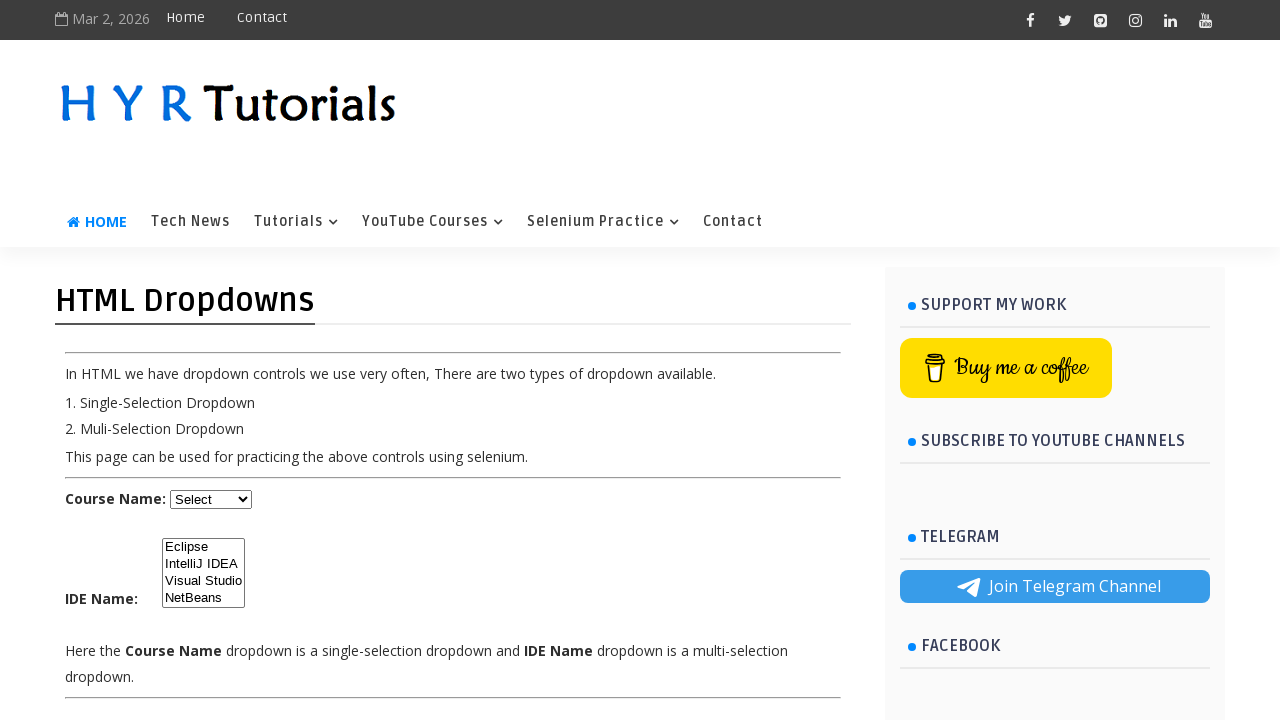

Selected first option by index in dropdown on #course
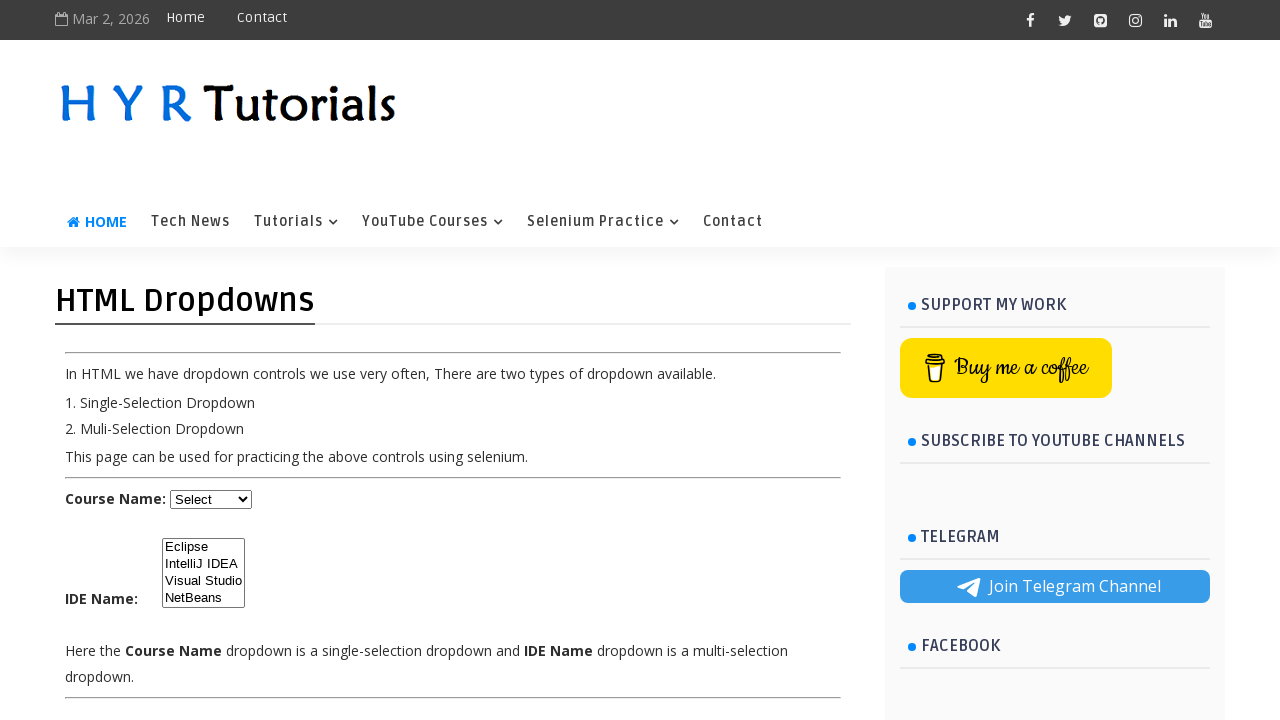

Selected option with value 'net' in dropdown on #course
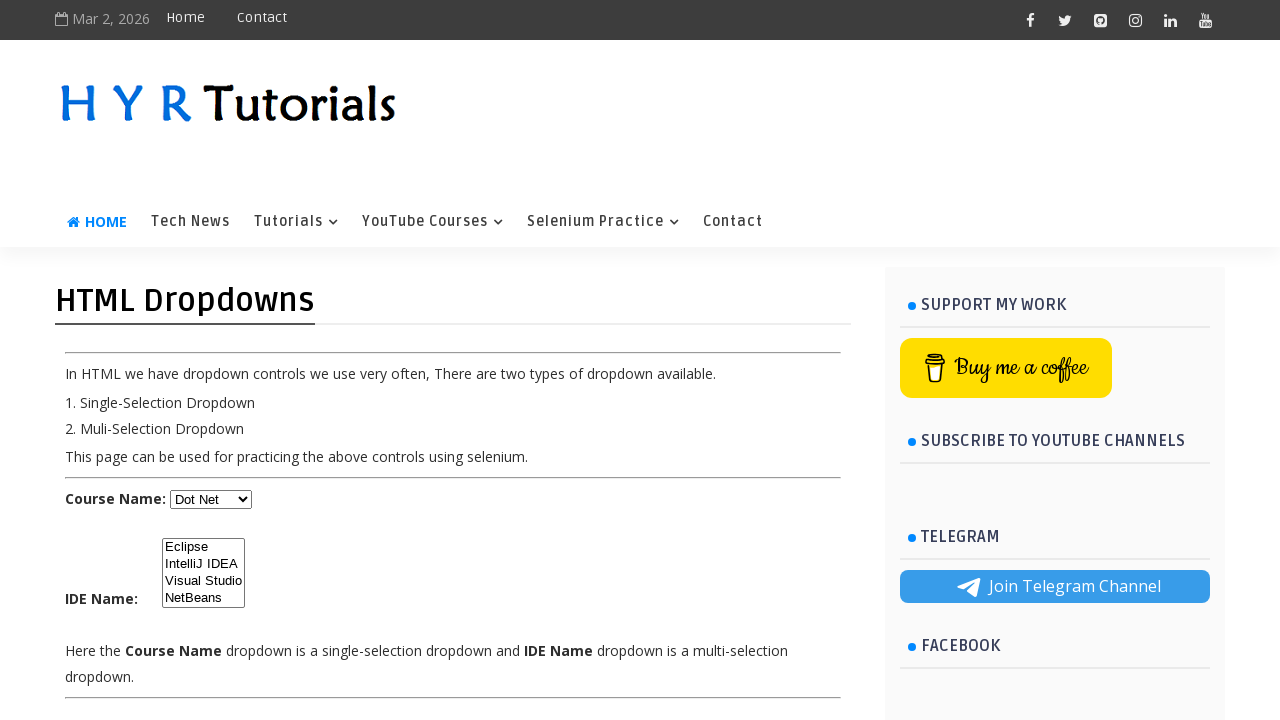

Selected option with visible text 'Javascript' in dropdown on #course
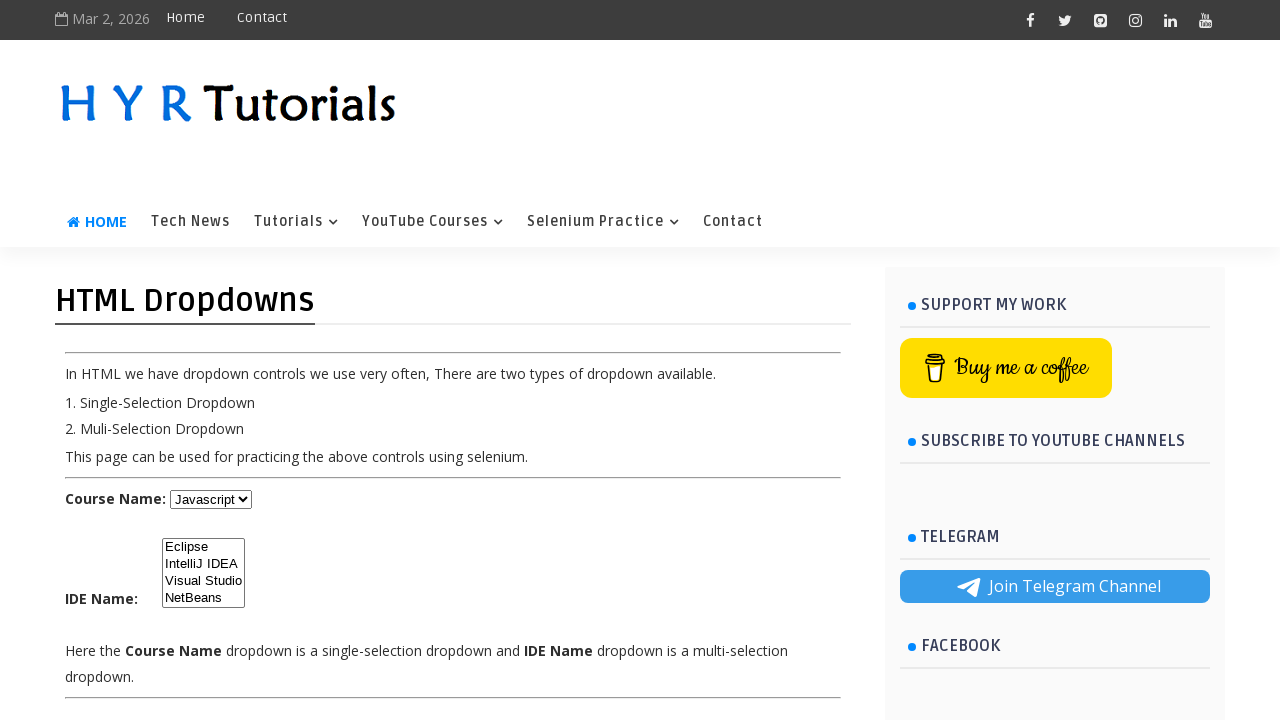

Verified dropdown element is present
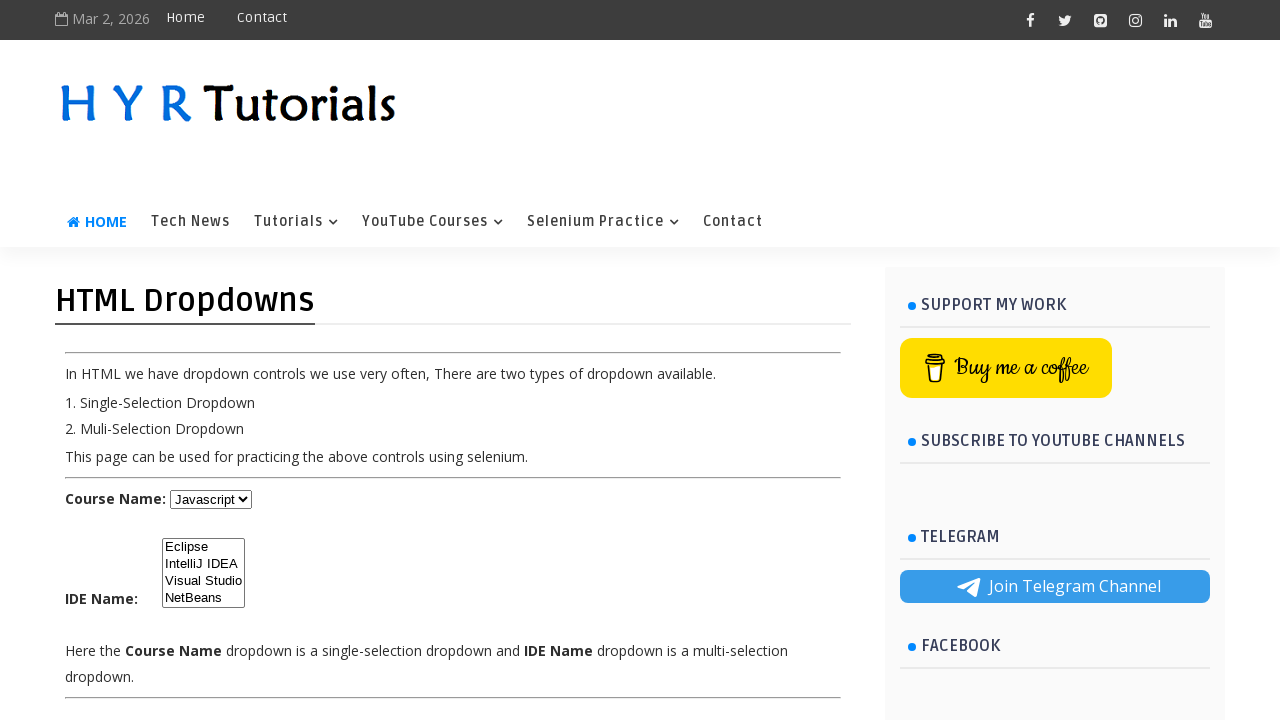

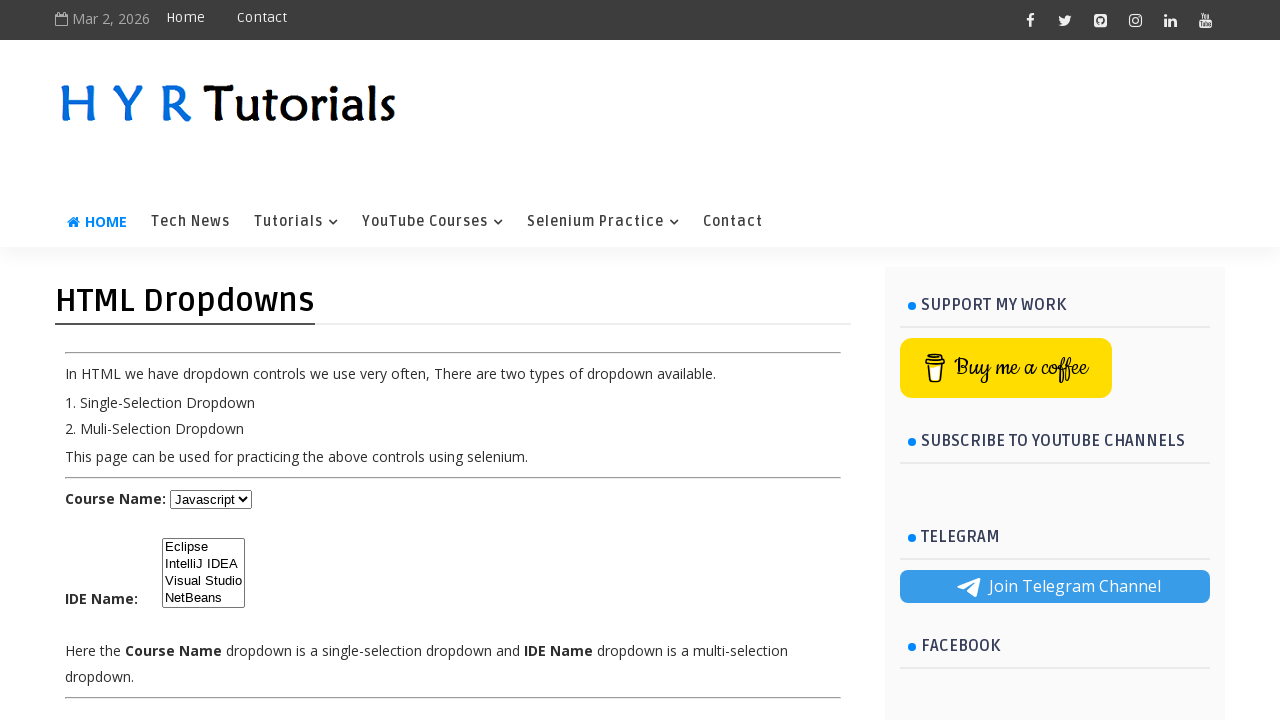